Tests dropdown selection functionality on demoqa.com by selecting colors (Yellow, Red, White) using three different methods: by index, by value, and by visible text, then validating each selection.

Starting URL: https://demoqa.com/select-menu

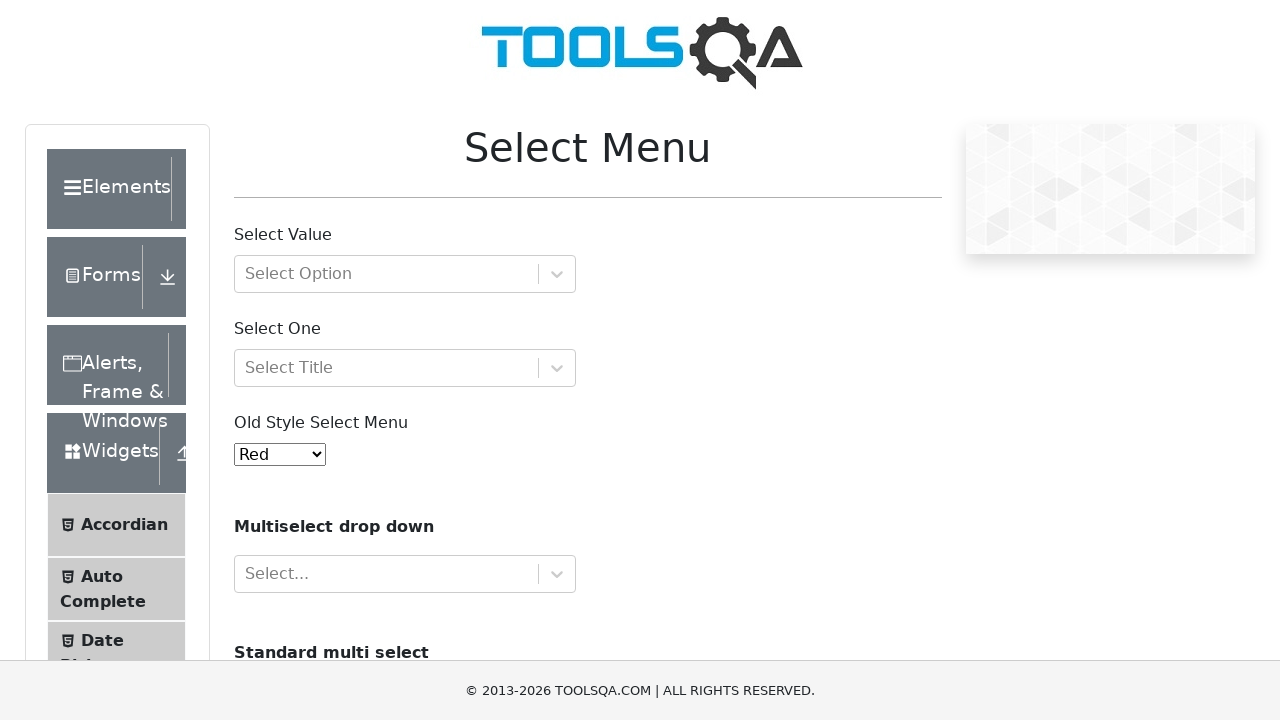

Selected Yellow color by index 3 from dropdown on select#oldSelectMenu
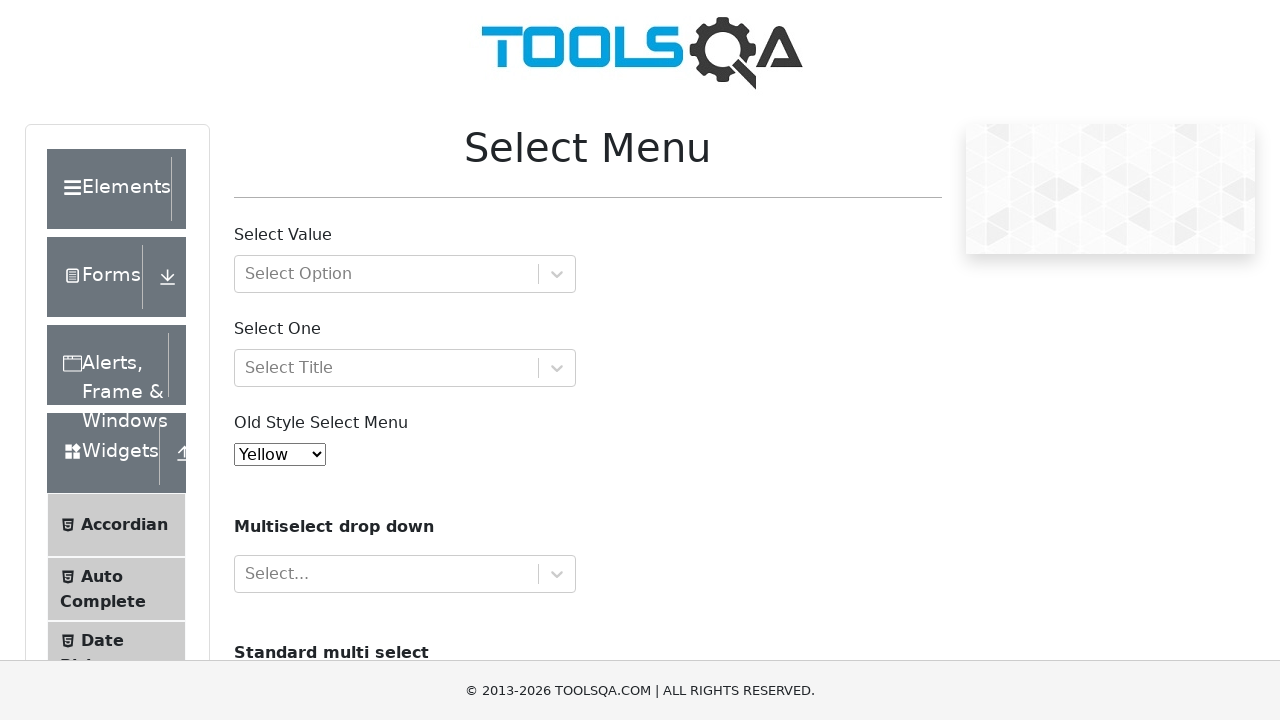

Retrieved selected value from dropdown
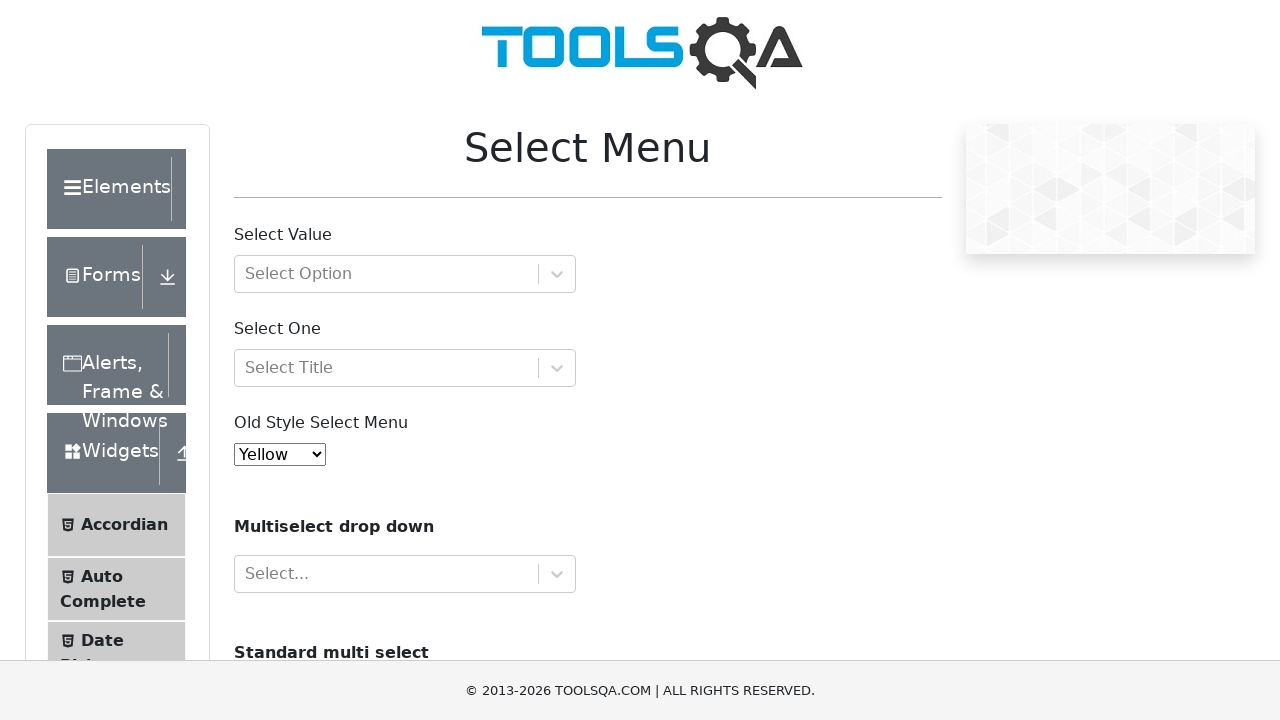

Verified Yellow color is selected
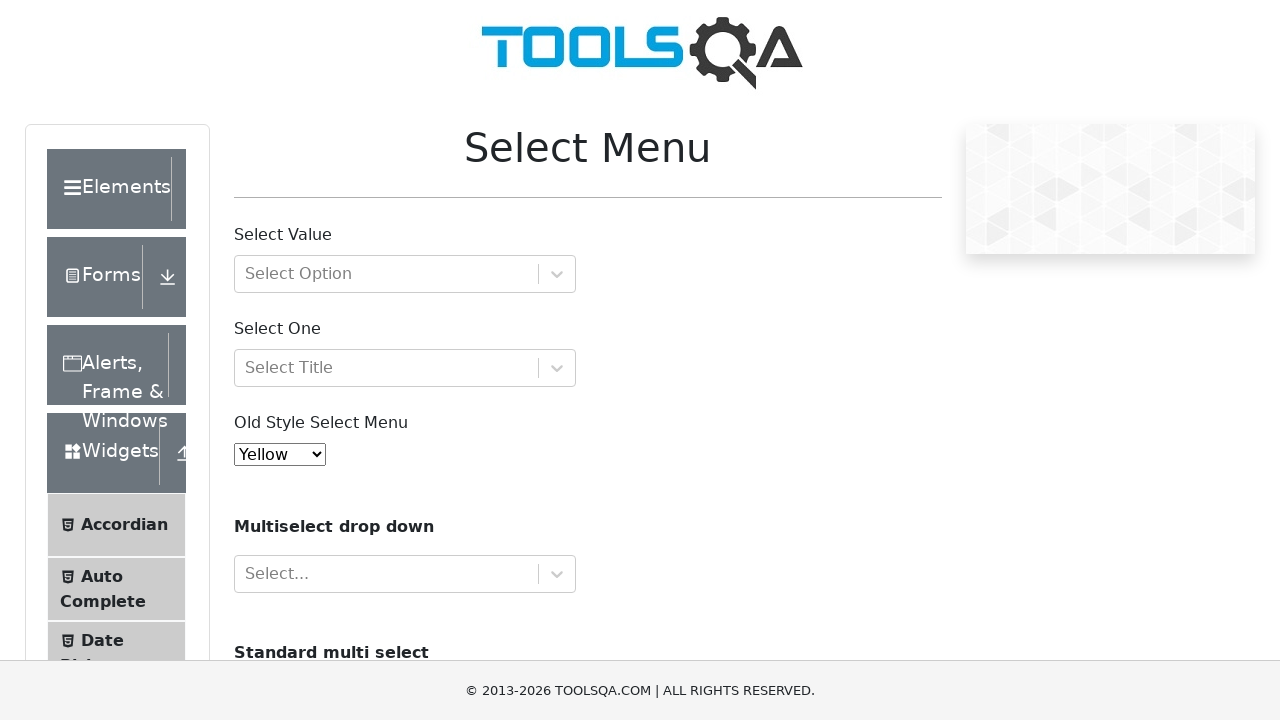

Selected Red color by value 'red' from dropdown on select#oldSelectMenu
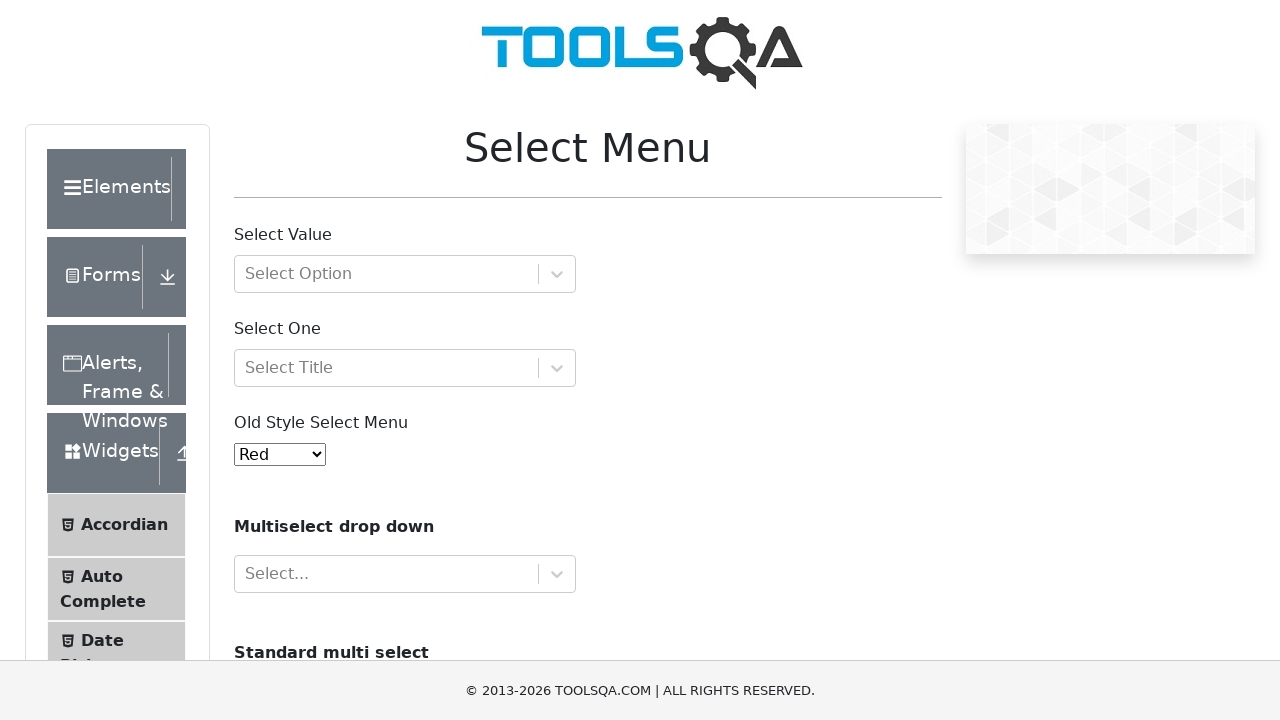

Retrieved selected value from dropdown
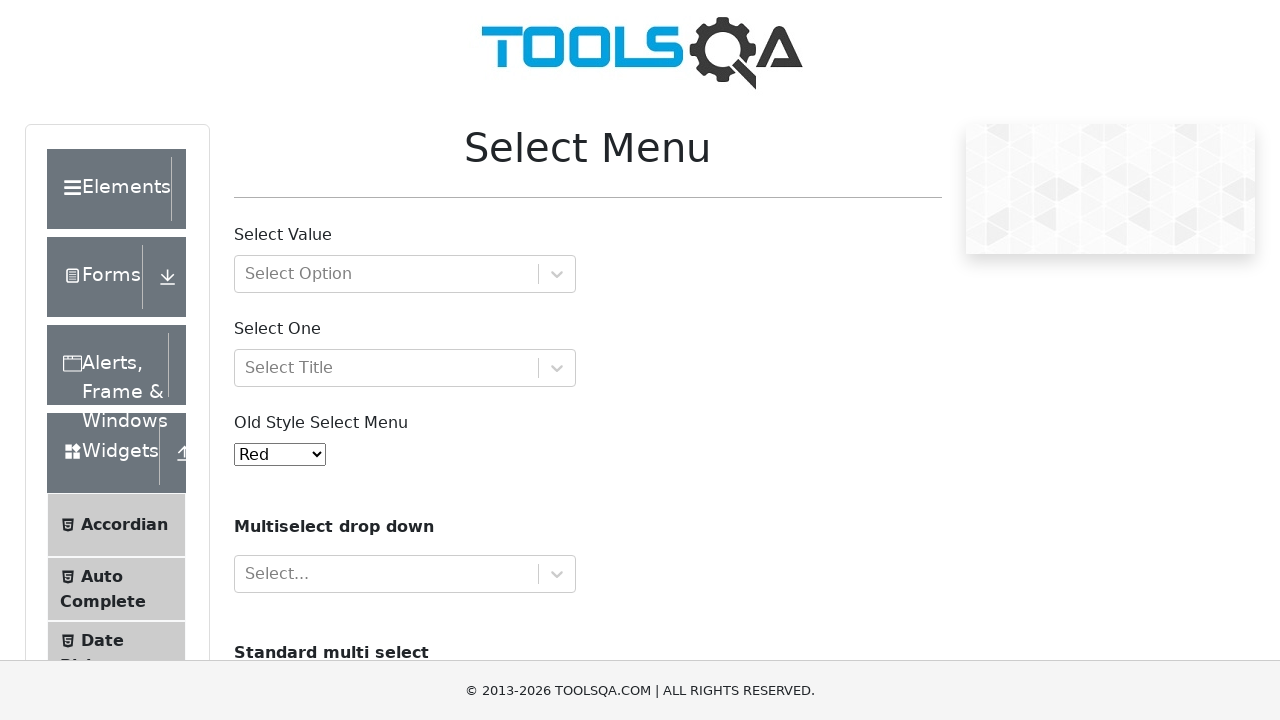

Verified Red color is selected
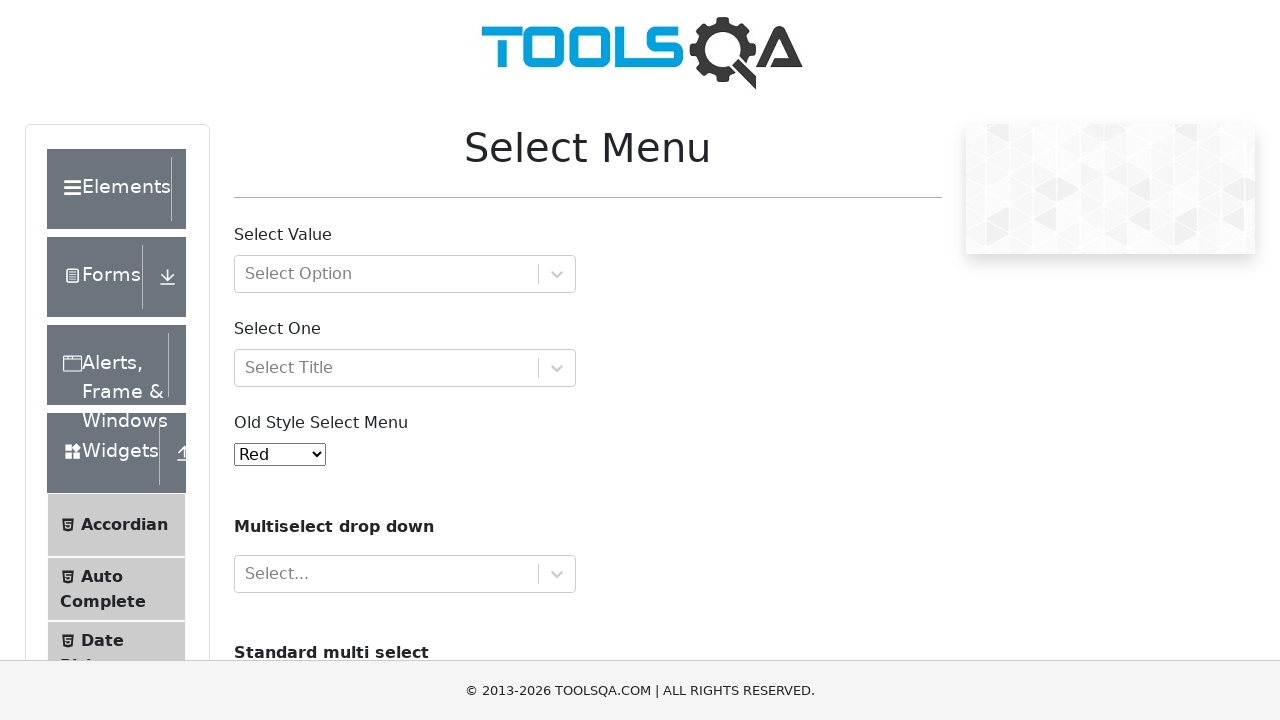

Selected White color by visible text from dropdown on select#oldSelectMenu
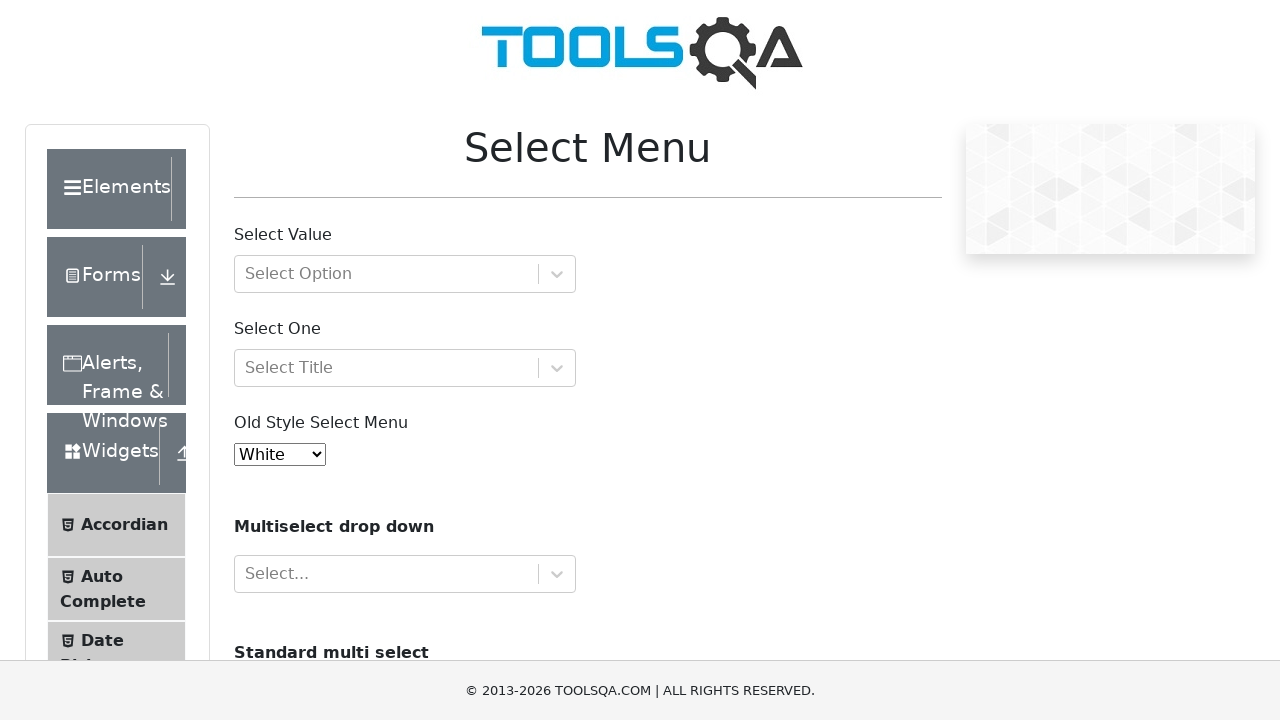

Retrieved selected value from dropdown
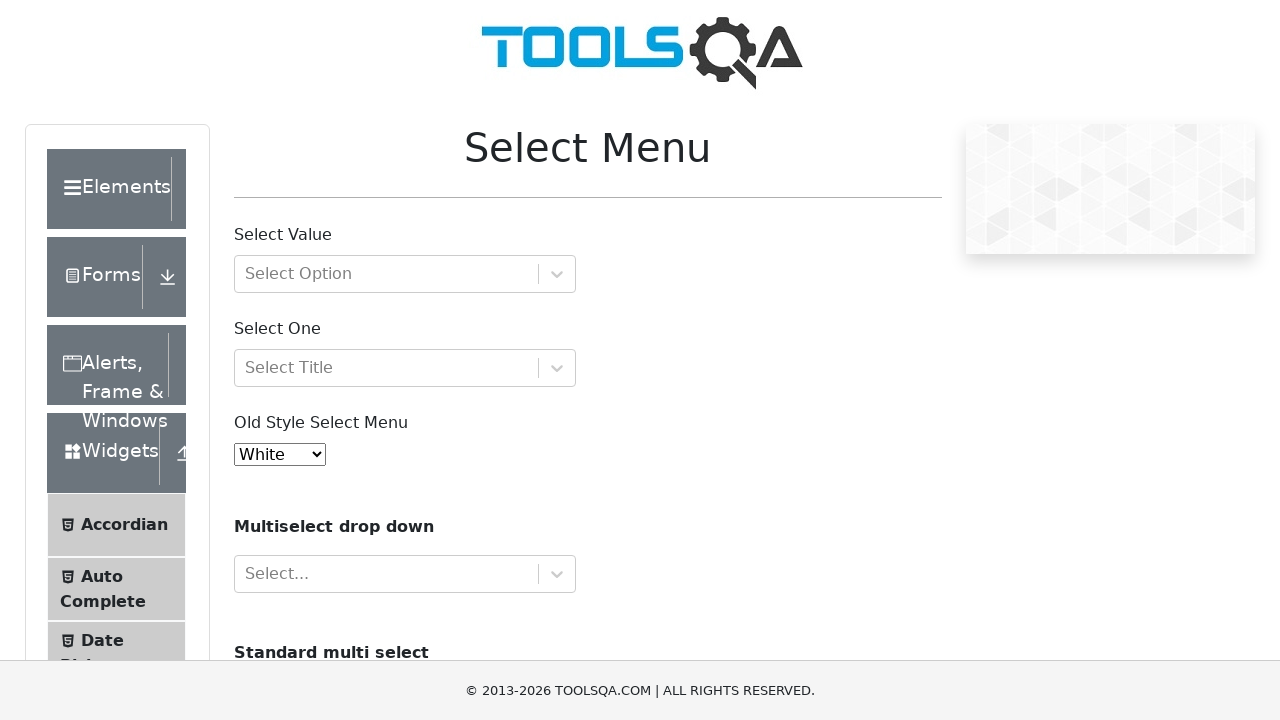

Verified White color is selected
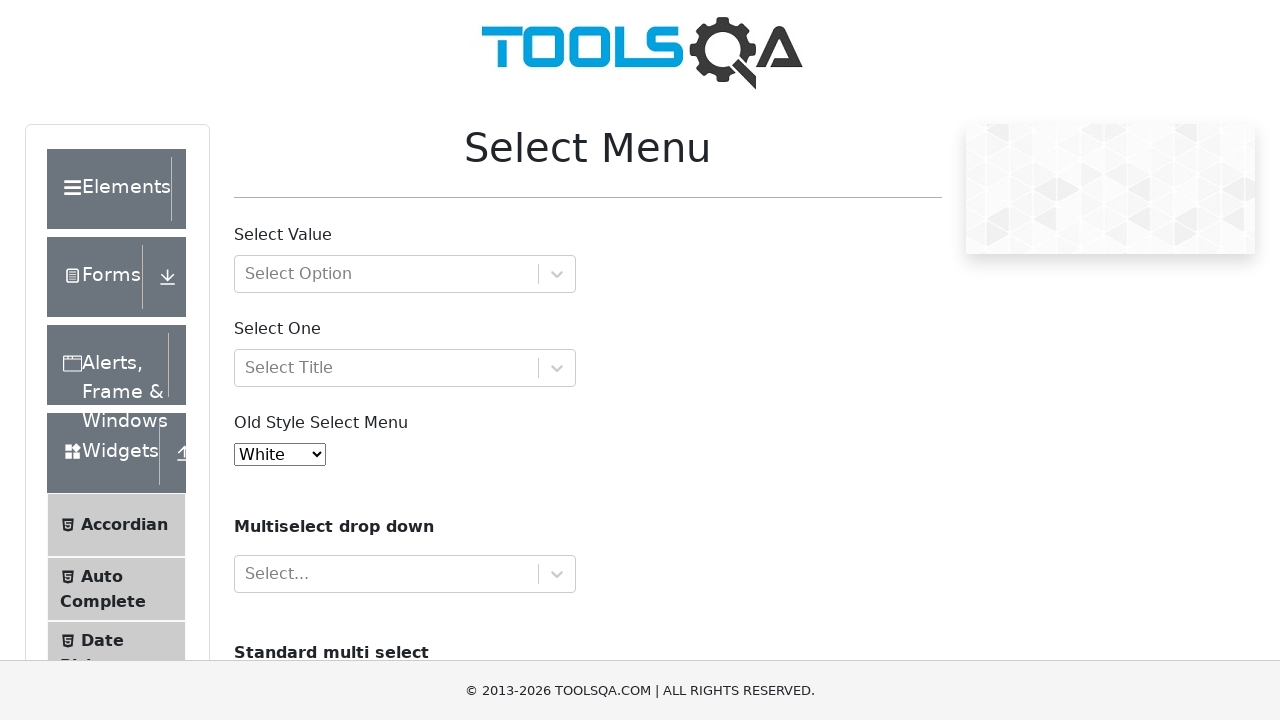

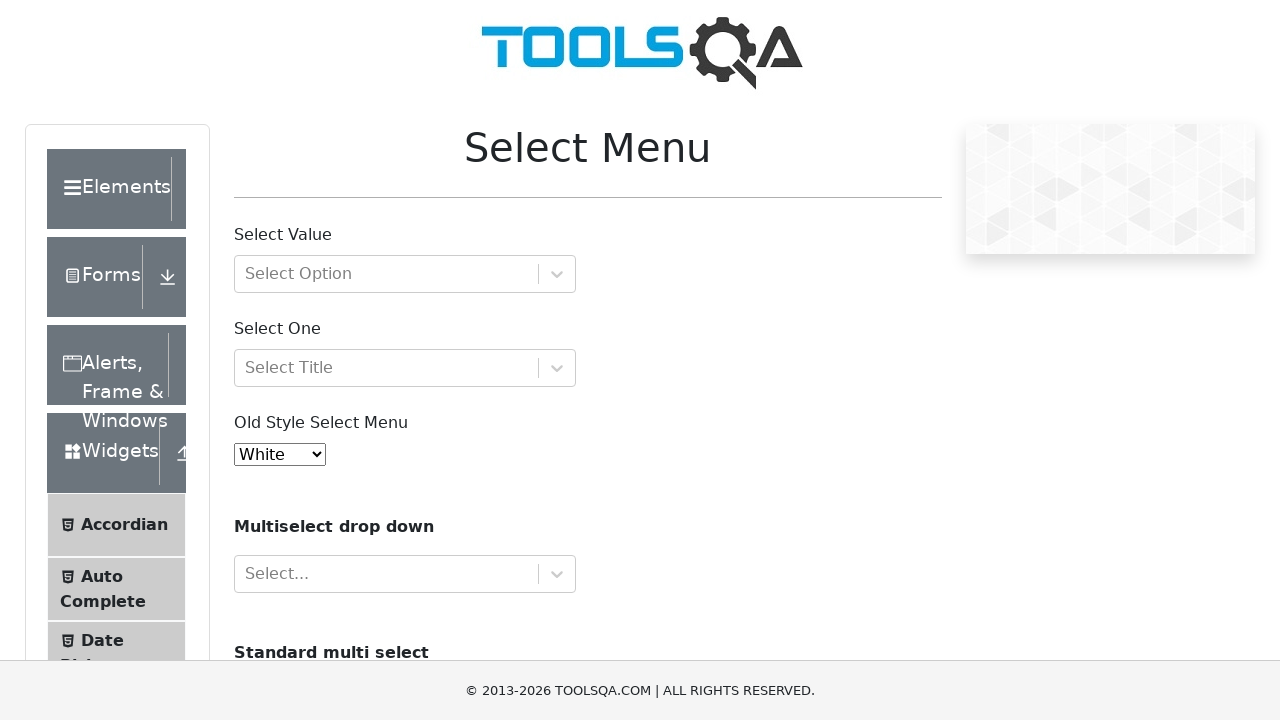